Navigates to the Selenide GitHub repository, clicks on the Wiki tab, expands the wiki pages list, and navigates to the SoftAssertions wiki page.

Starting URL: https://github.com/selenide/selenide

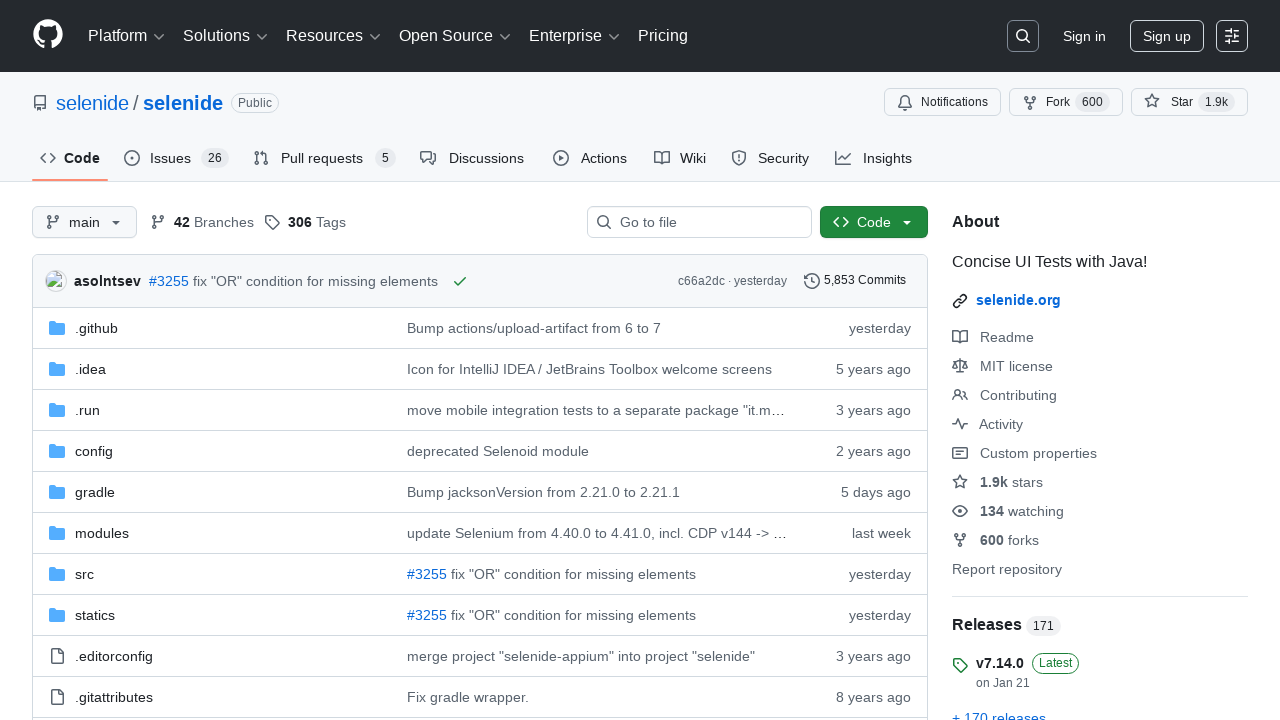

Navigated to Selenide GitHub repository
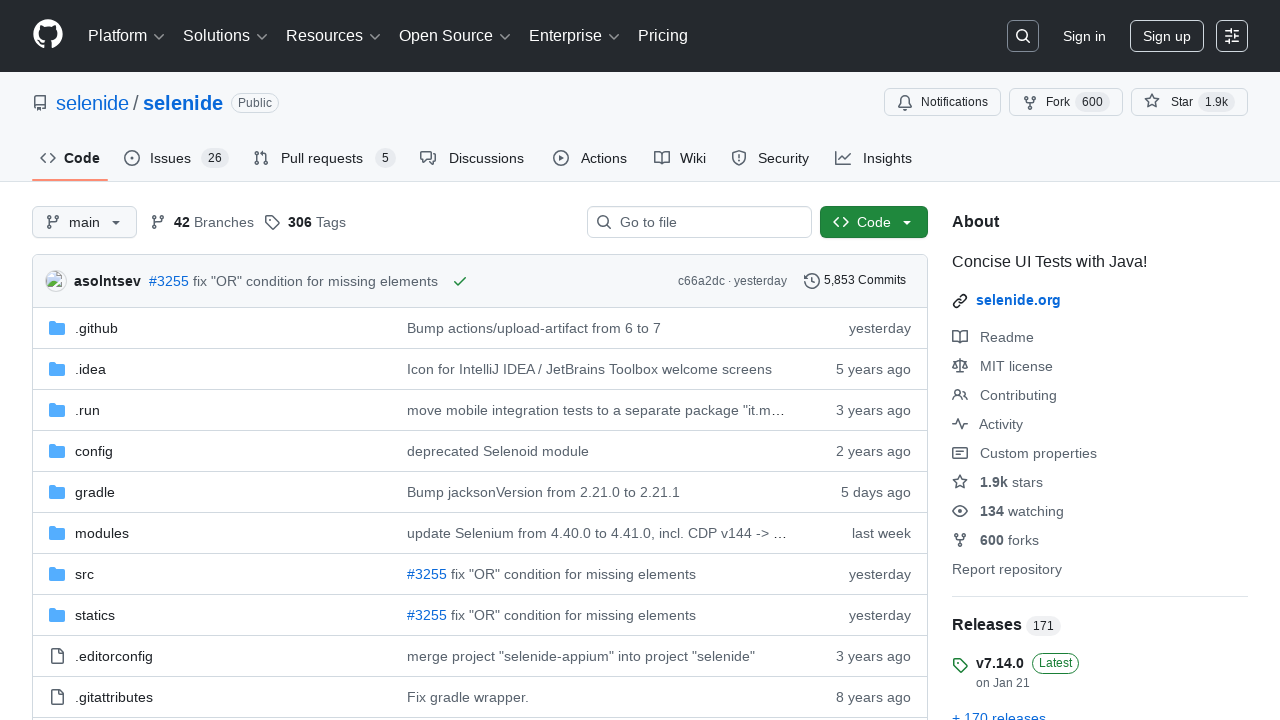

Clicked on Wiki tab at (680, 158) on #wiki-tab
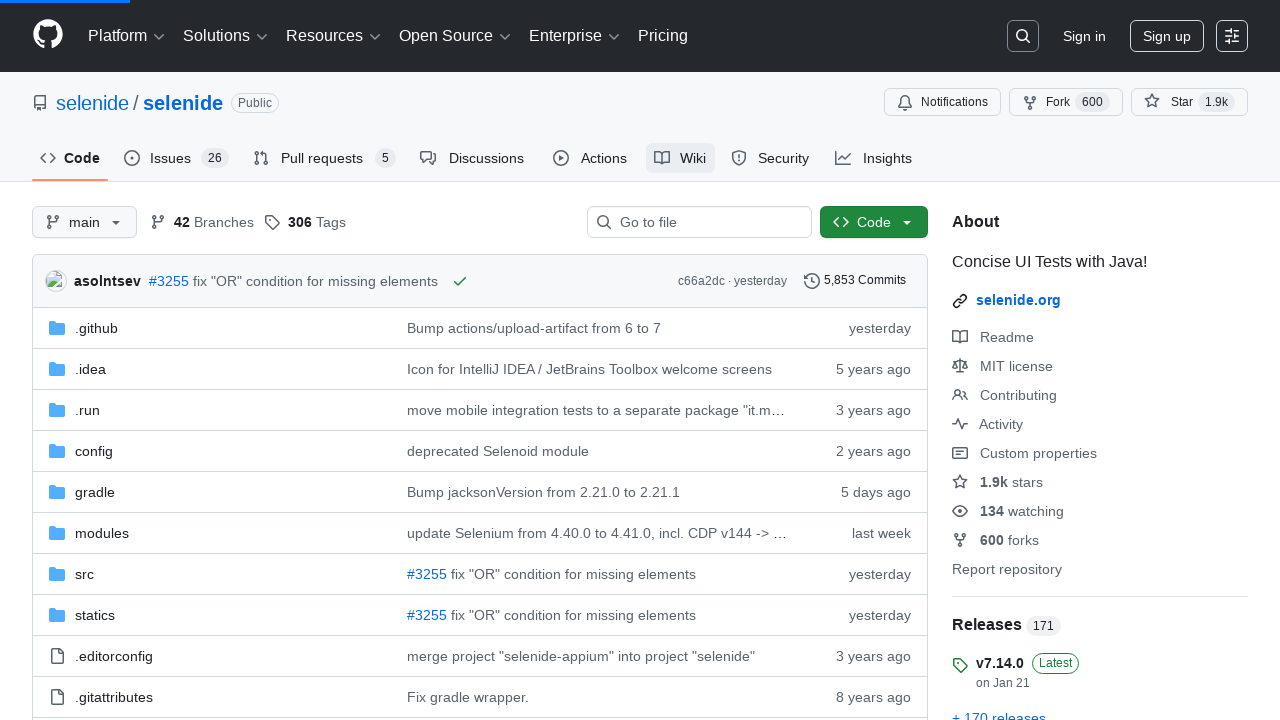

Clicked button to expand wiki pages list at (974, 411) on [data-filterable-for='wiki-pages-filter'] button[type='button']
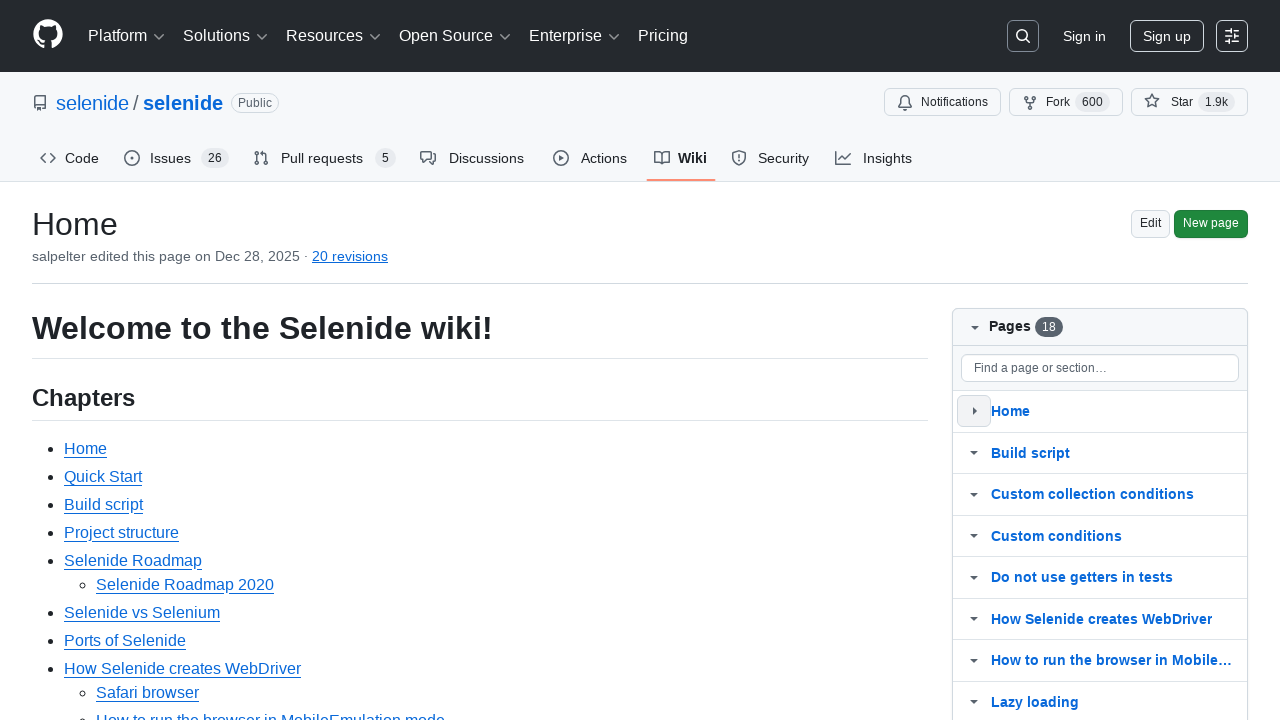

Clicked on SoftAssertions wiki page link at (116, 360) on a[href='/selenide/selenide/wiki/SoftAssertions']
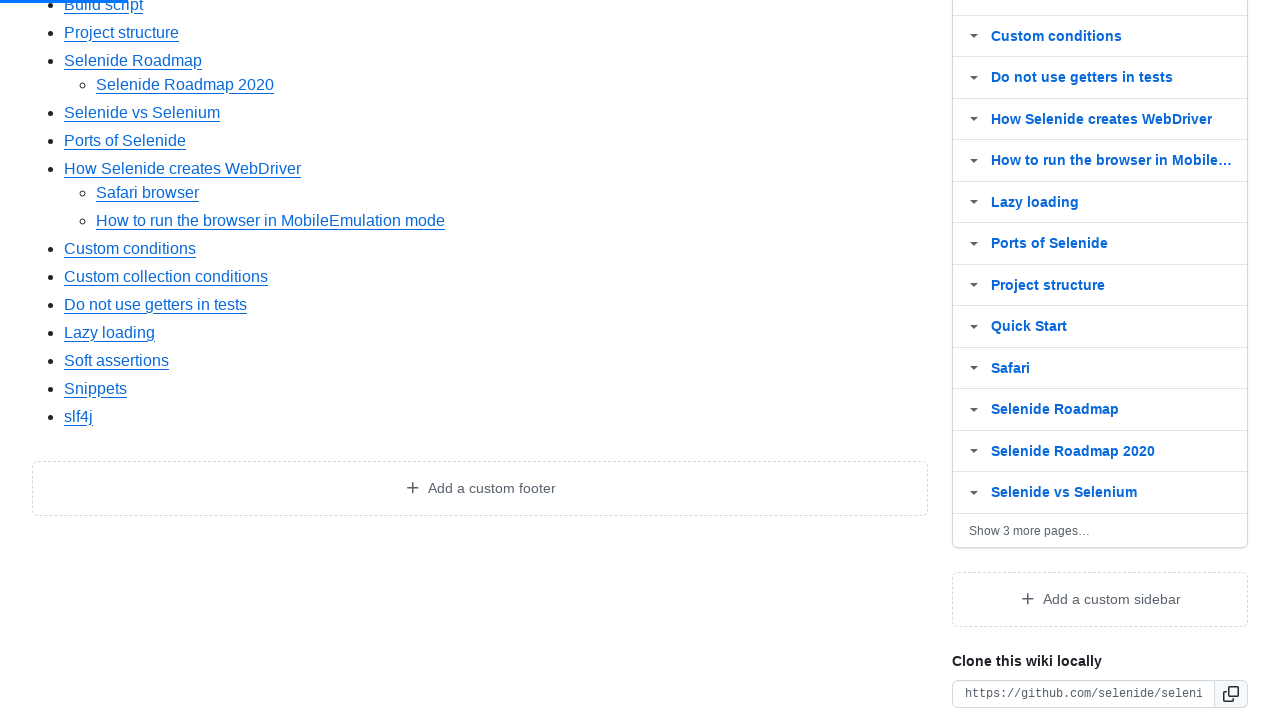

SoftAssertions wiki page loaded successfully
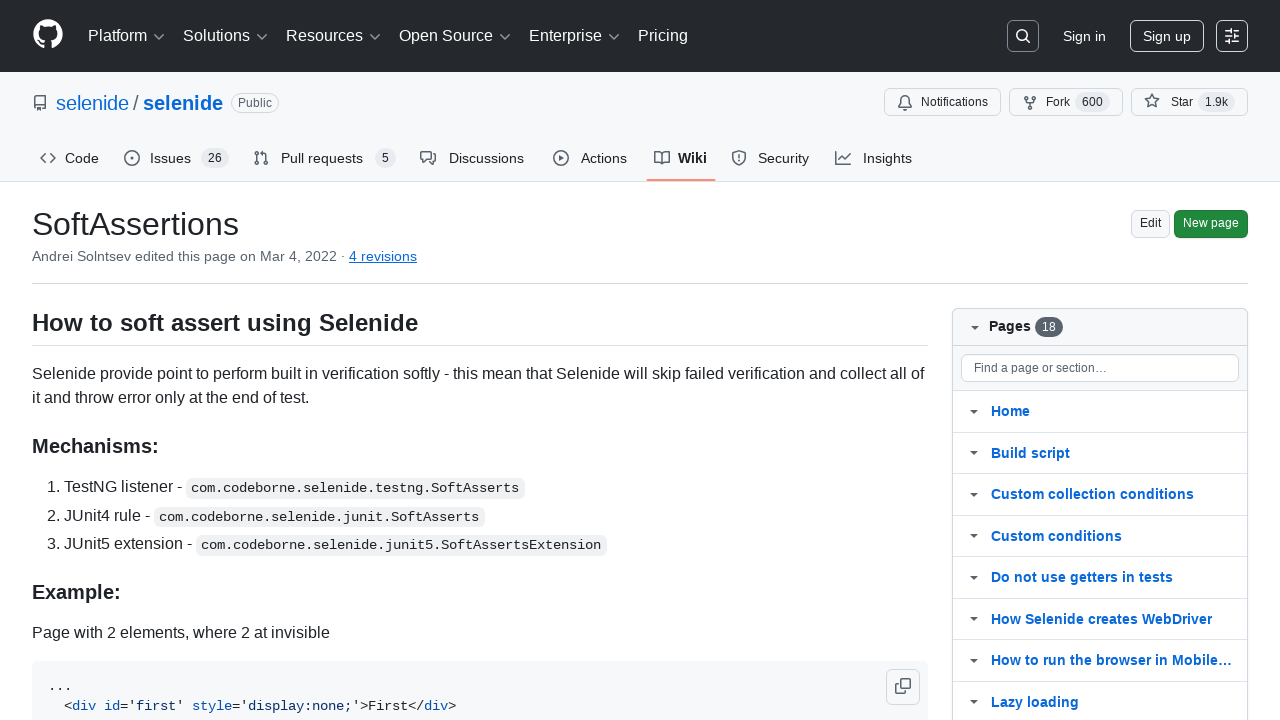

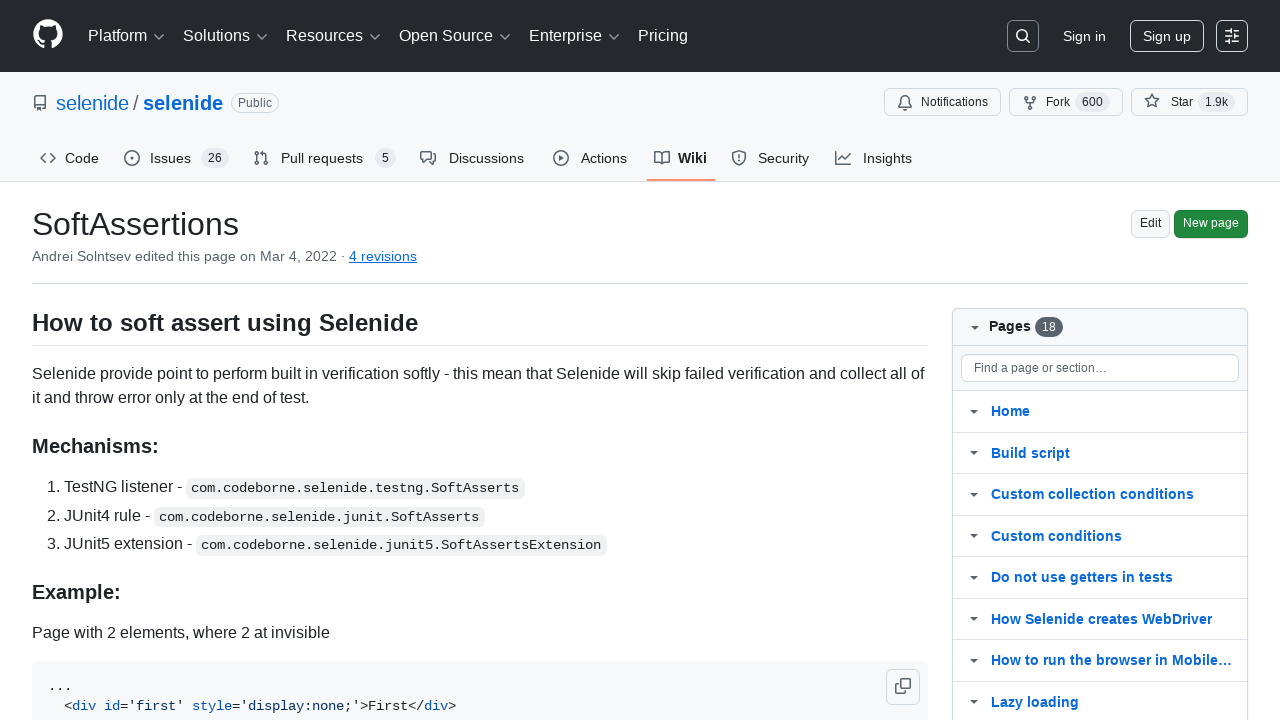